Tests searching for a book on the Books PWA by entering text into the search field within a shadow DOM element

Starting URL: https://books-pwakit.appspot.com/explore?q=

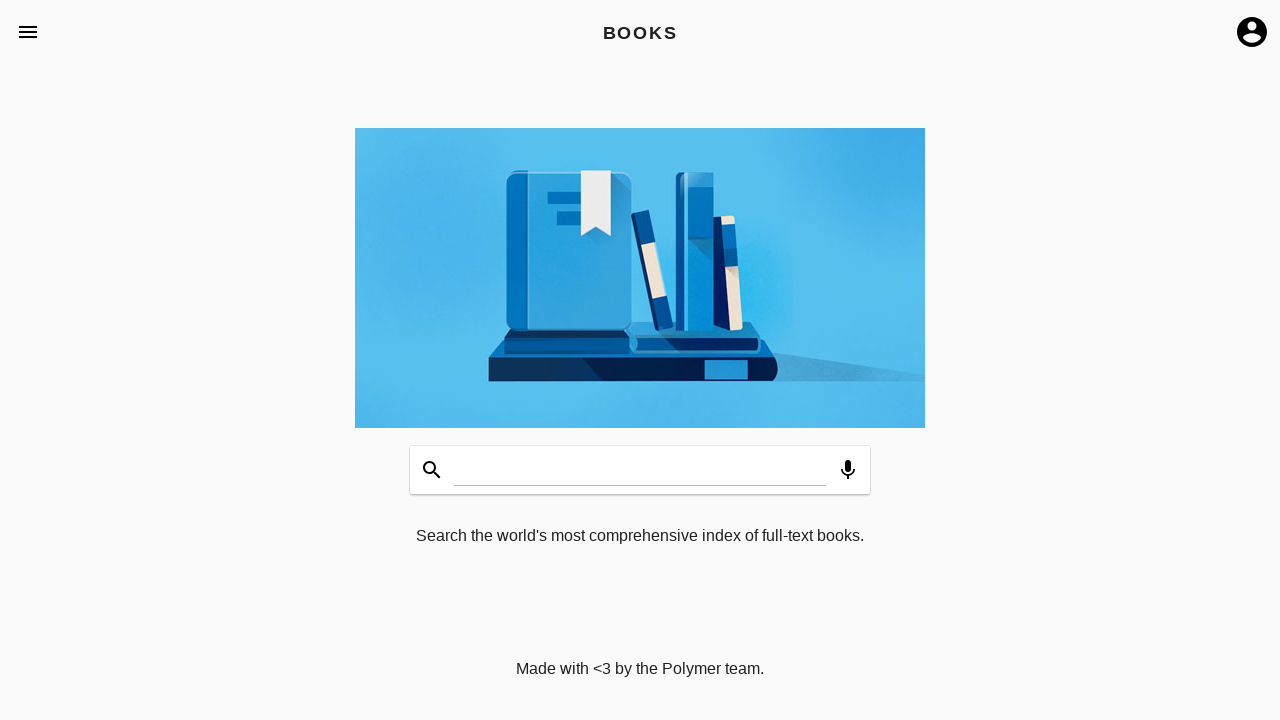

Waited for book-app element to be present
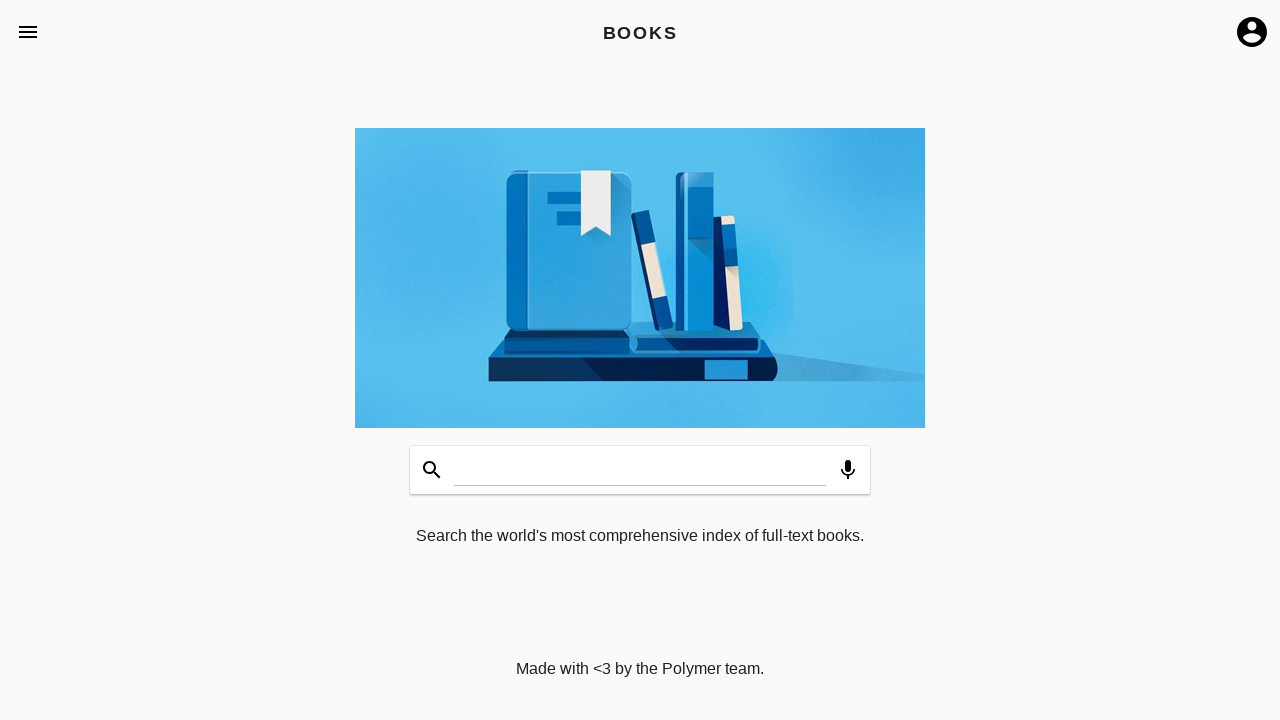

Entered 'WAR AND PEACE' into shadow DOM search field and triggered input event
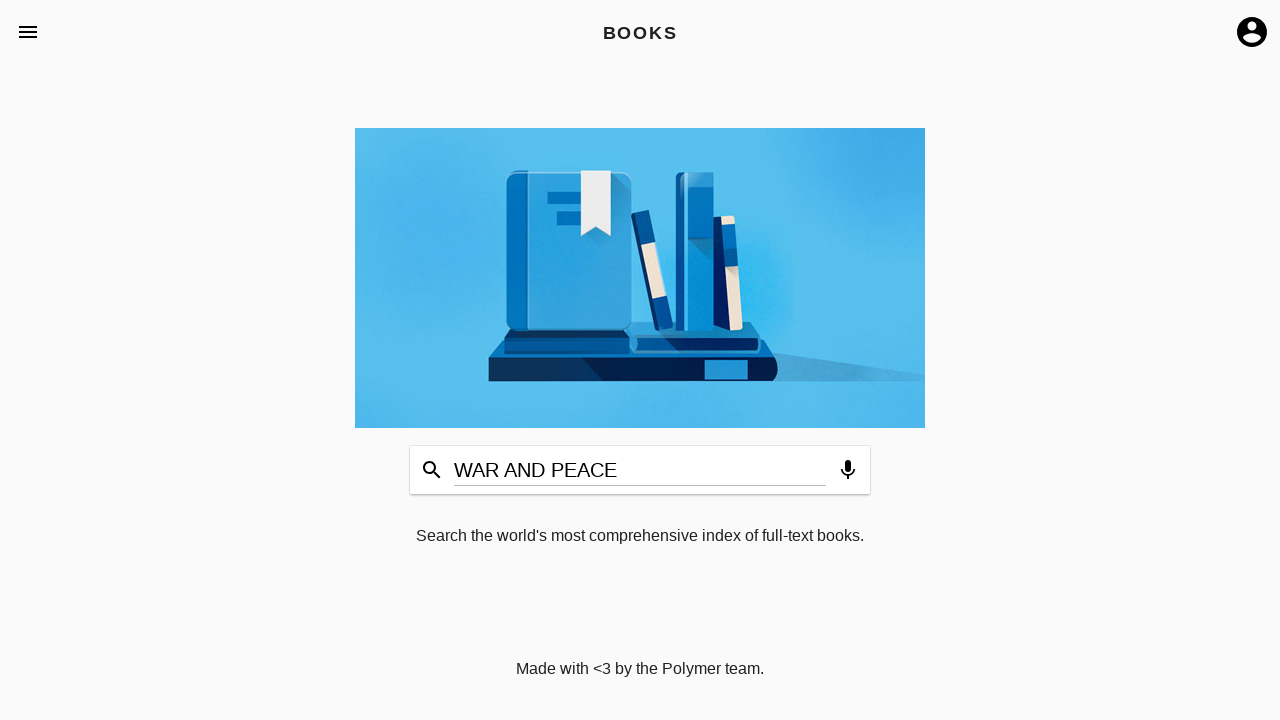

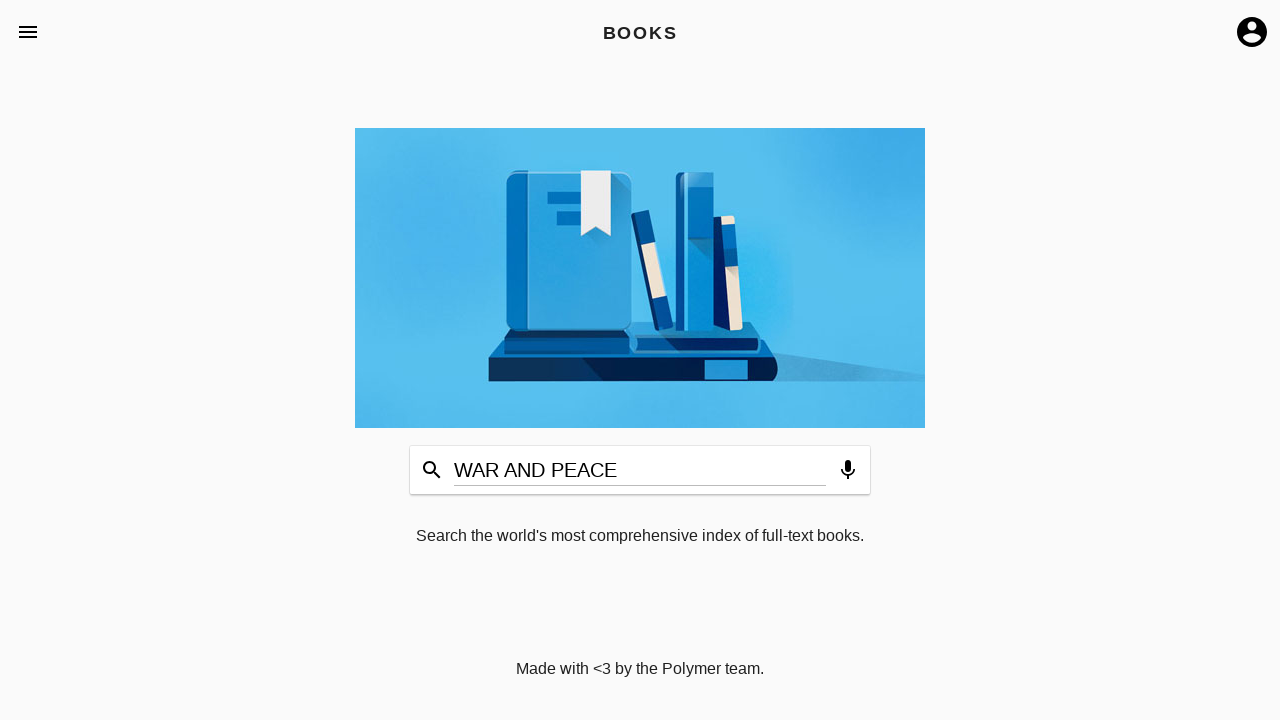